Navigates to a demo table page, extracts employee information from a table, and verifies that usernames are correctly formed from first and last names

Starting URL: http://automationbykrishna.com/

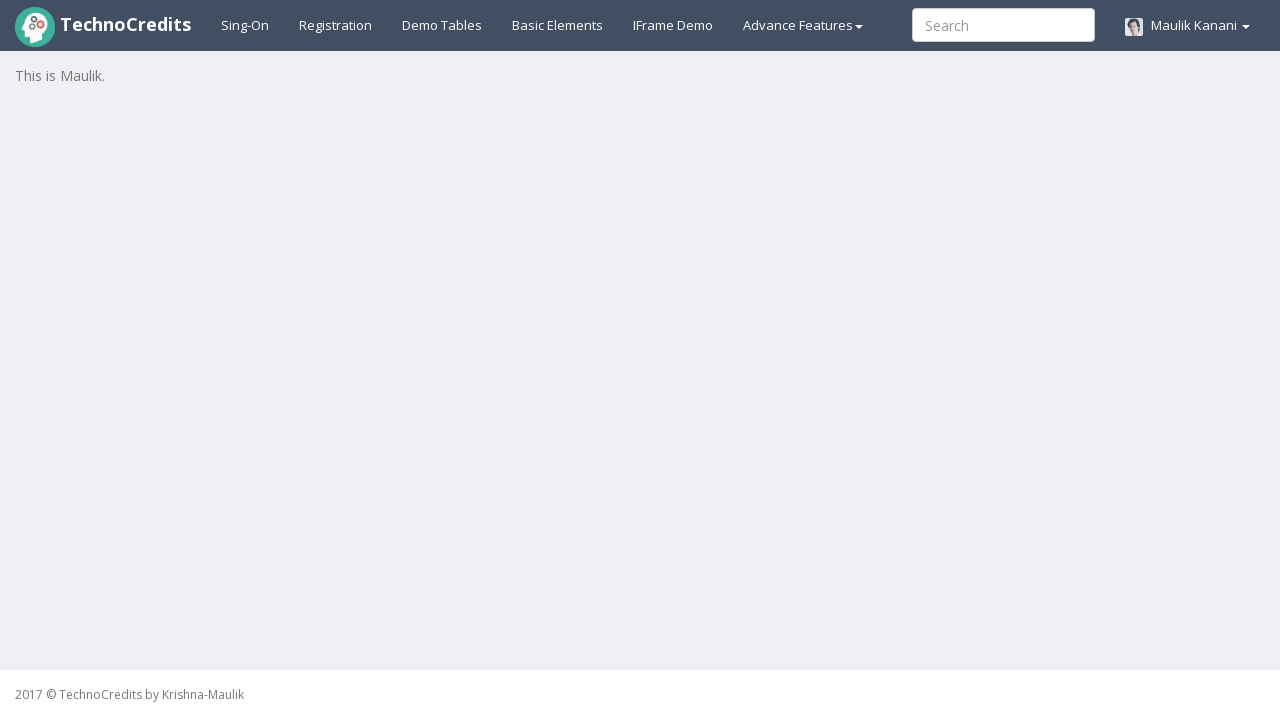

Clicked on demo table link to navigate to table page at (442, 25) on #demotable
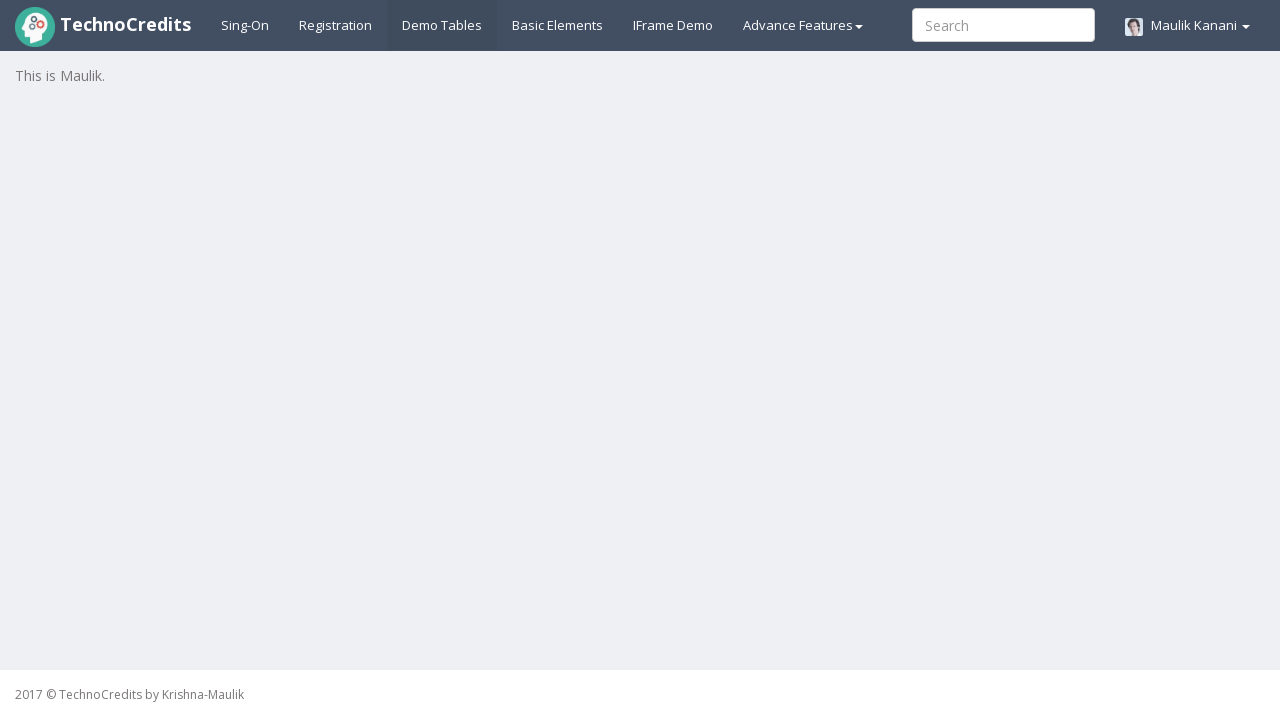

Table with id 'table1' loaded
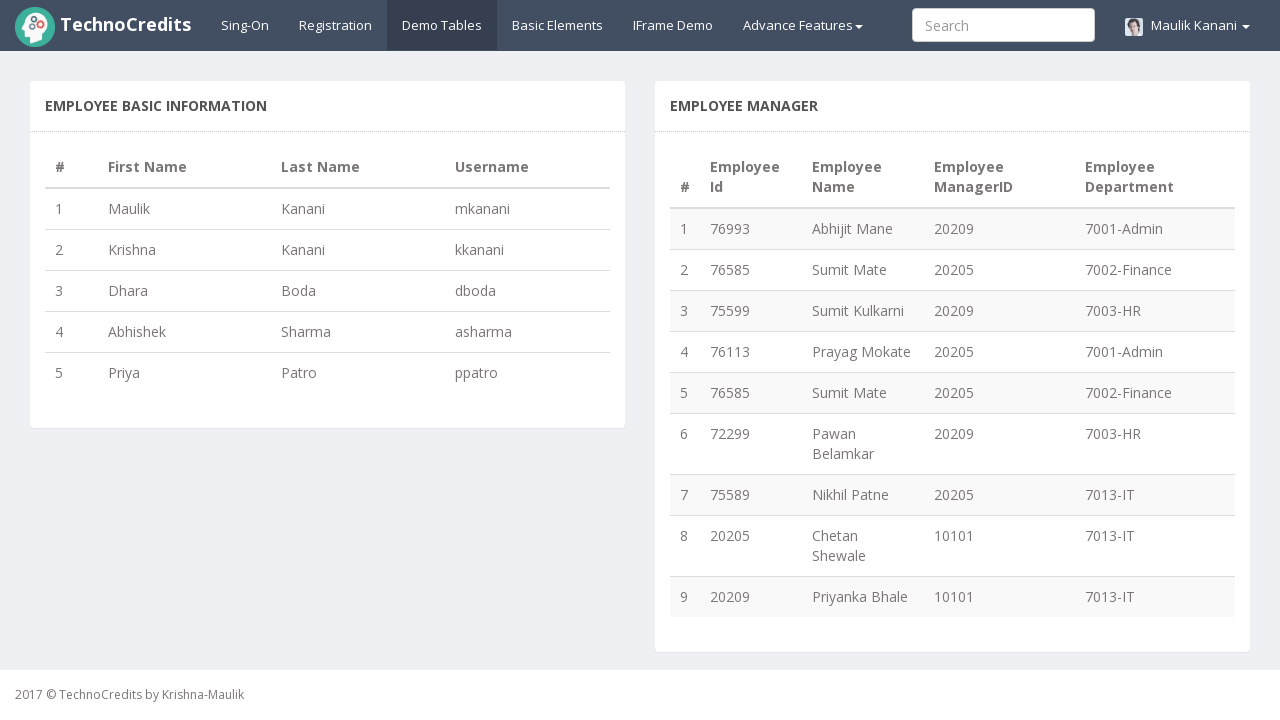

Retrieved 5 rows from table body
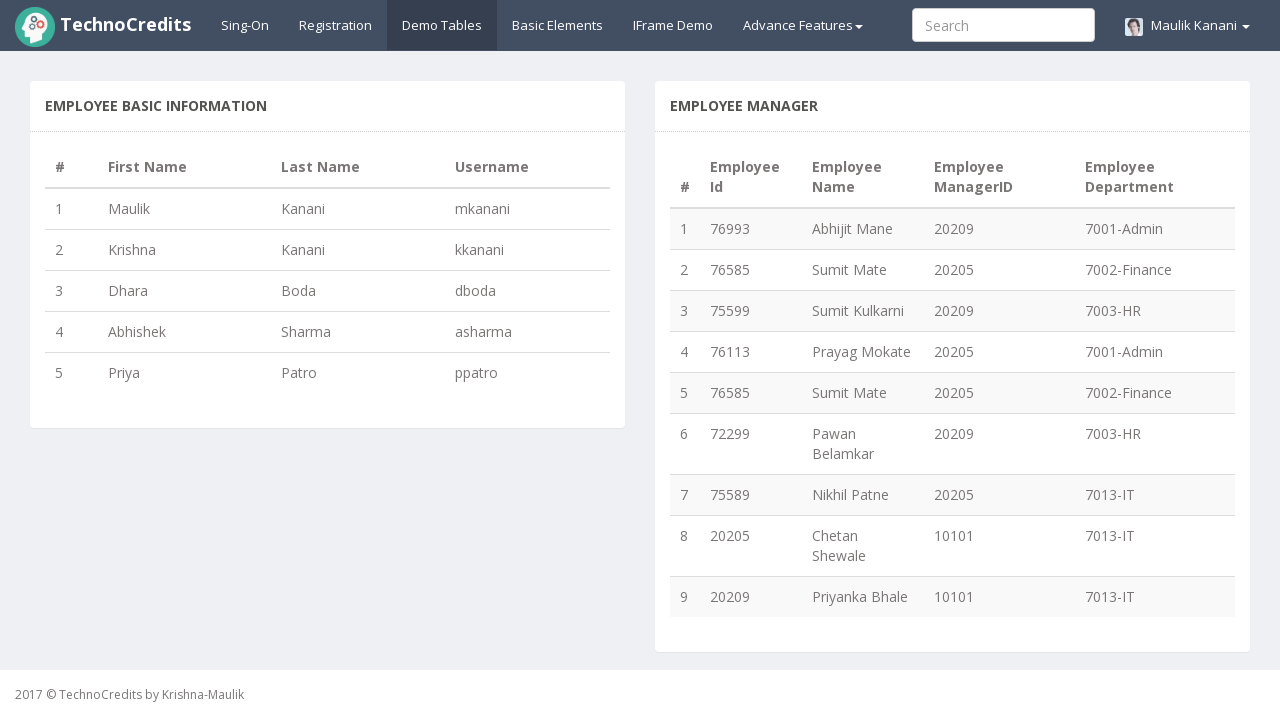

Retrieved 5 first name cells from column 2
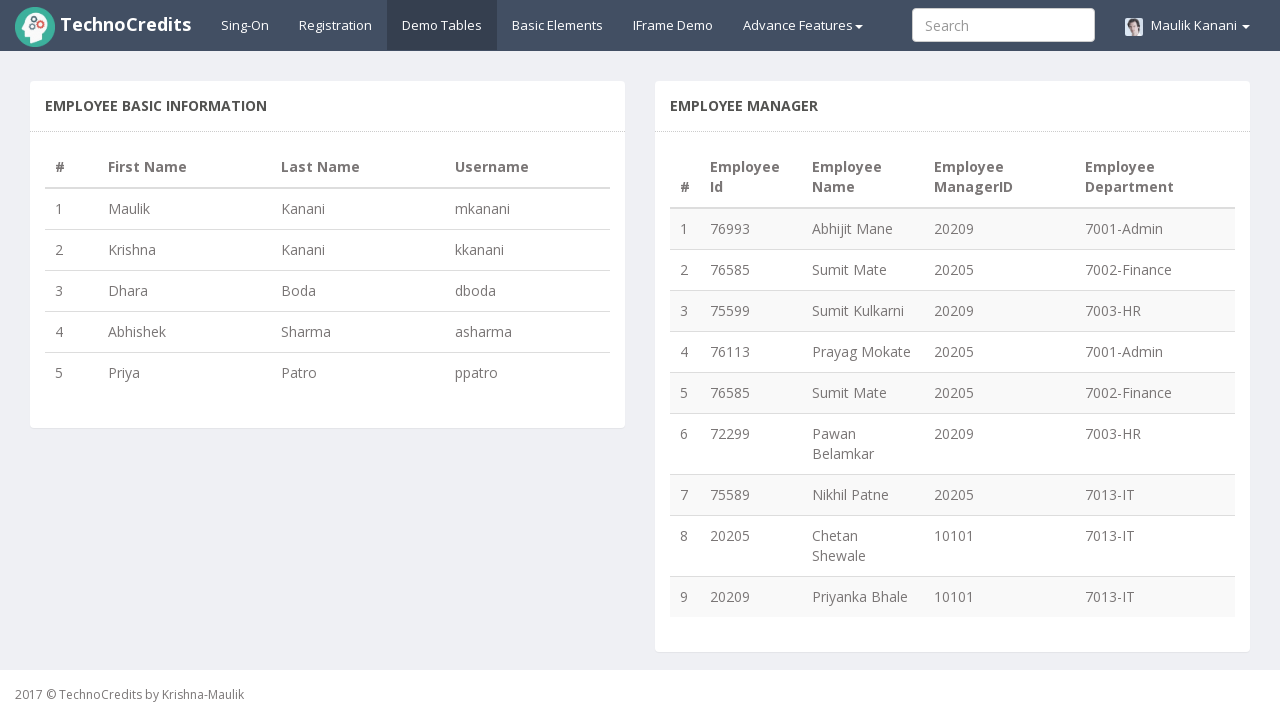

Extracted 5 first names from cells
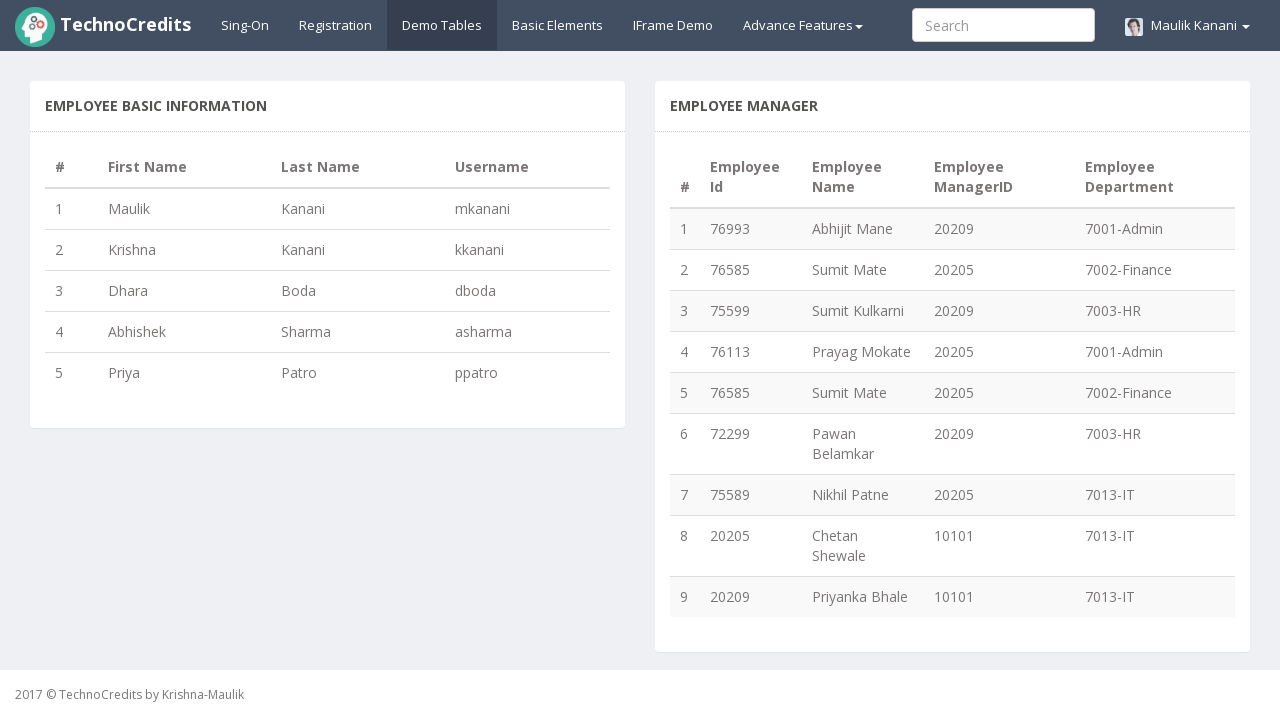

Retrieved 5 last name cells from column 3
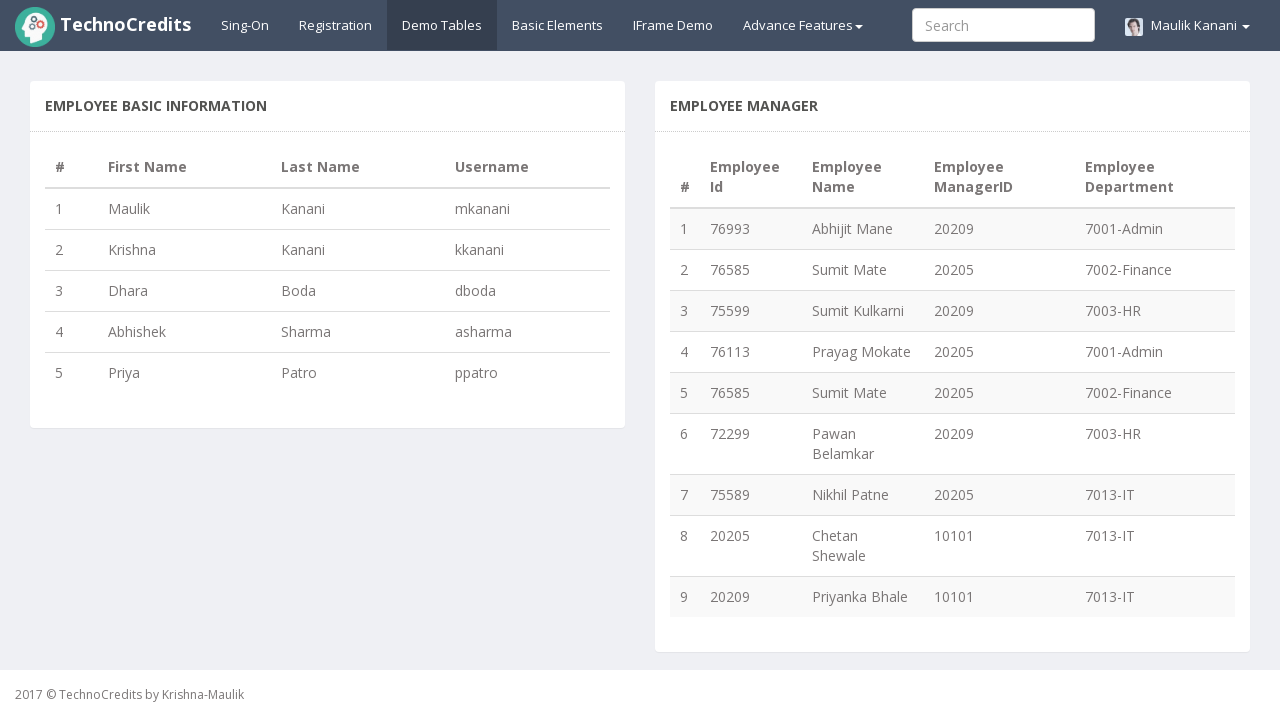

Extracted 5 last names from cells
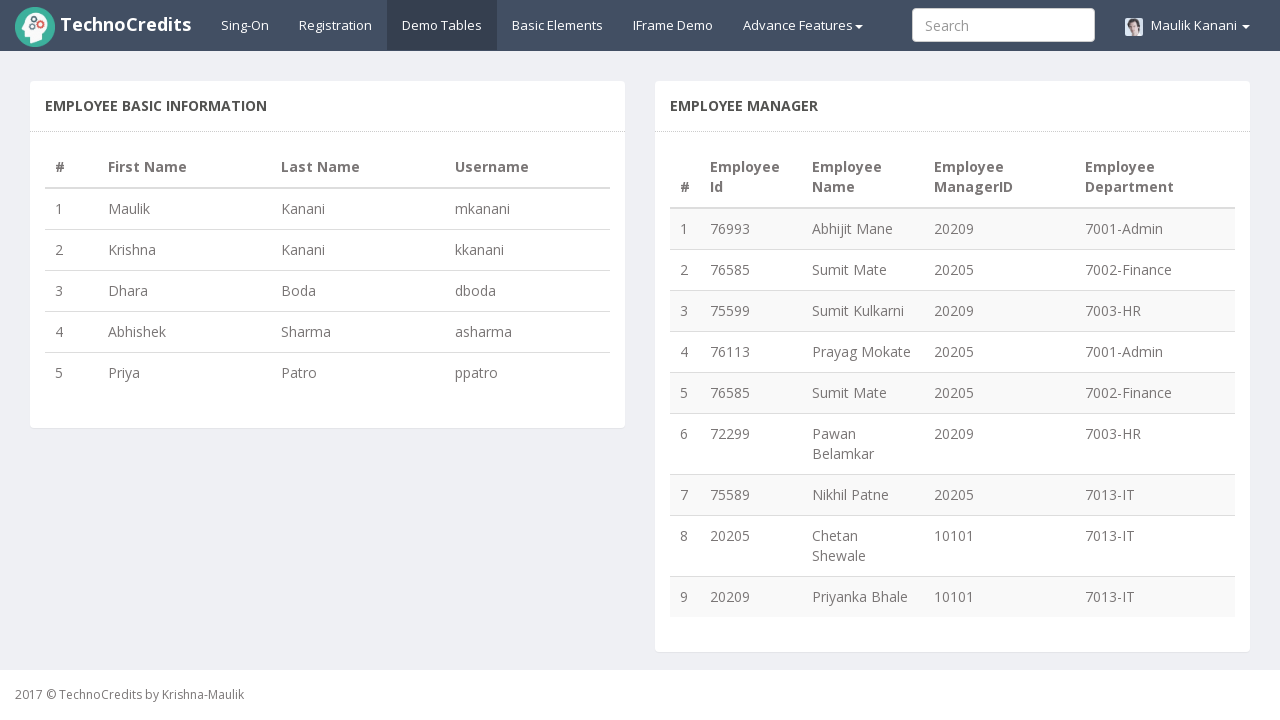

Generated 5 usernames from first and last names
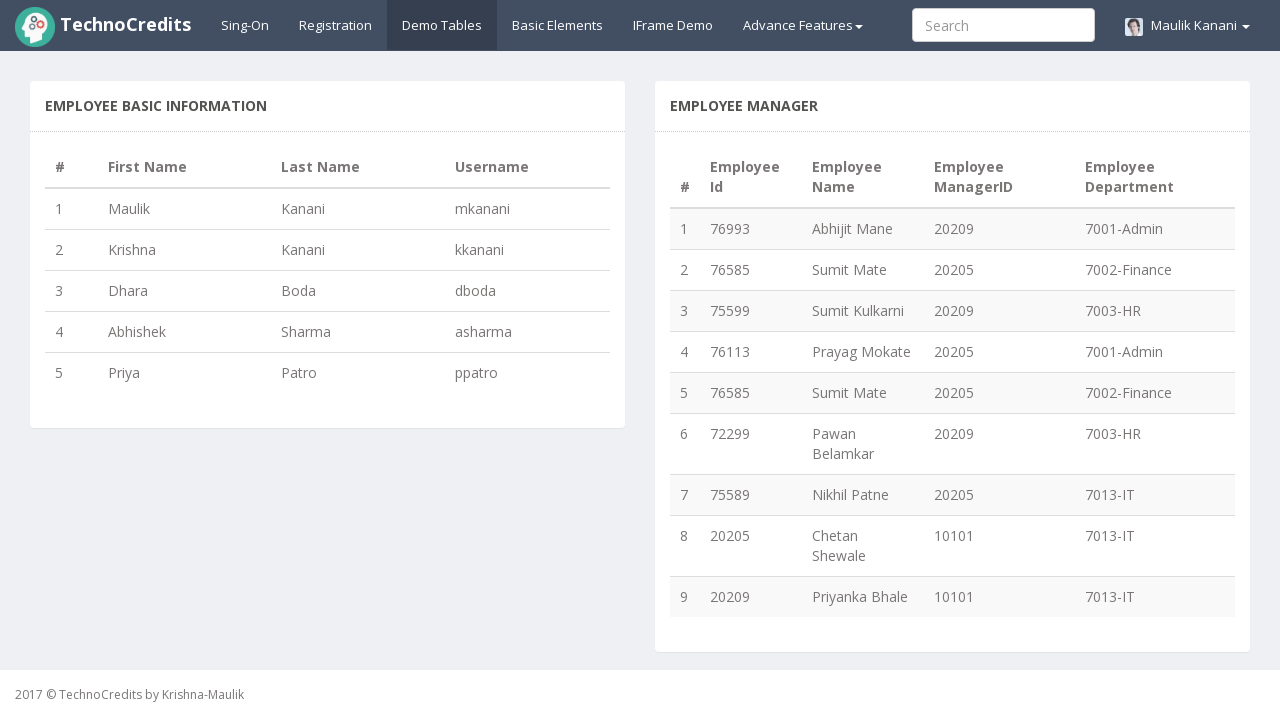

Verified that username 'mkanani' is present in generated usernames
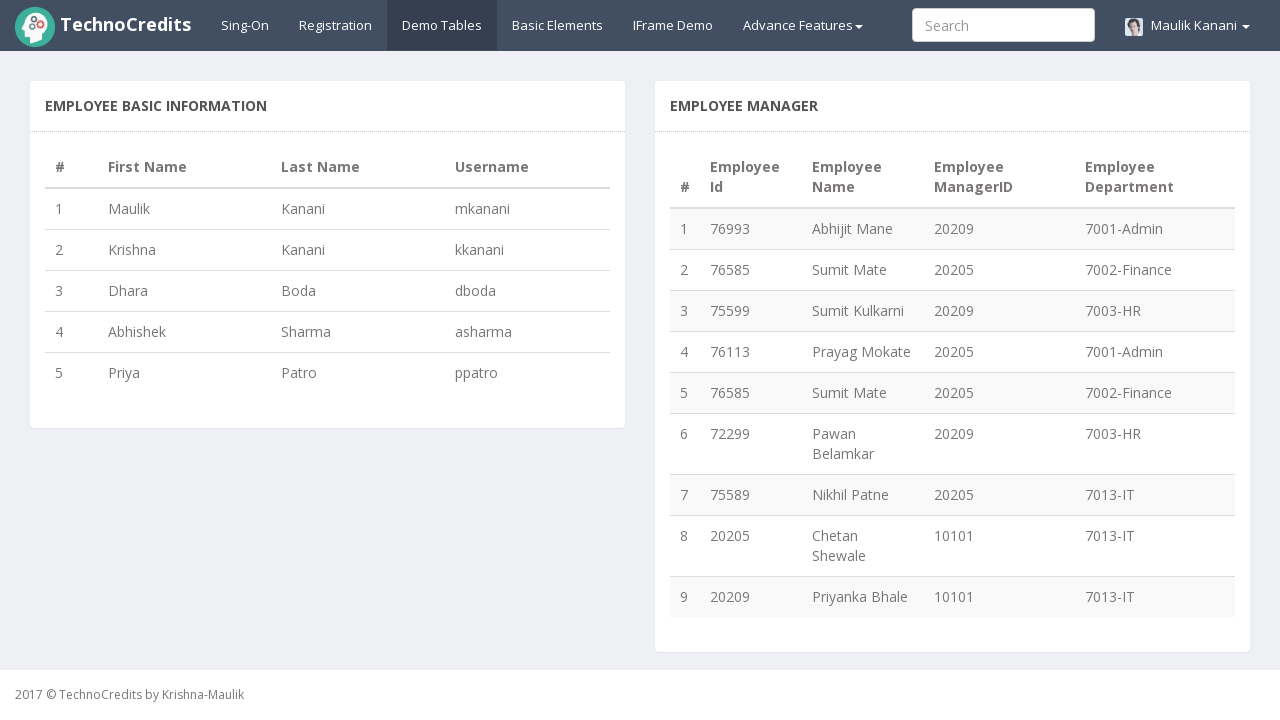

Test complete - Generated usernames: ['mkanani', 'kkanani', 'dboda', 'asharma', 'ppatro'], Expected username found: True
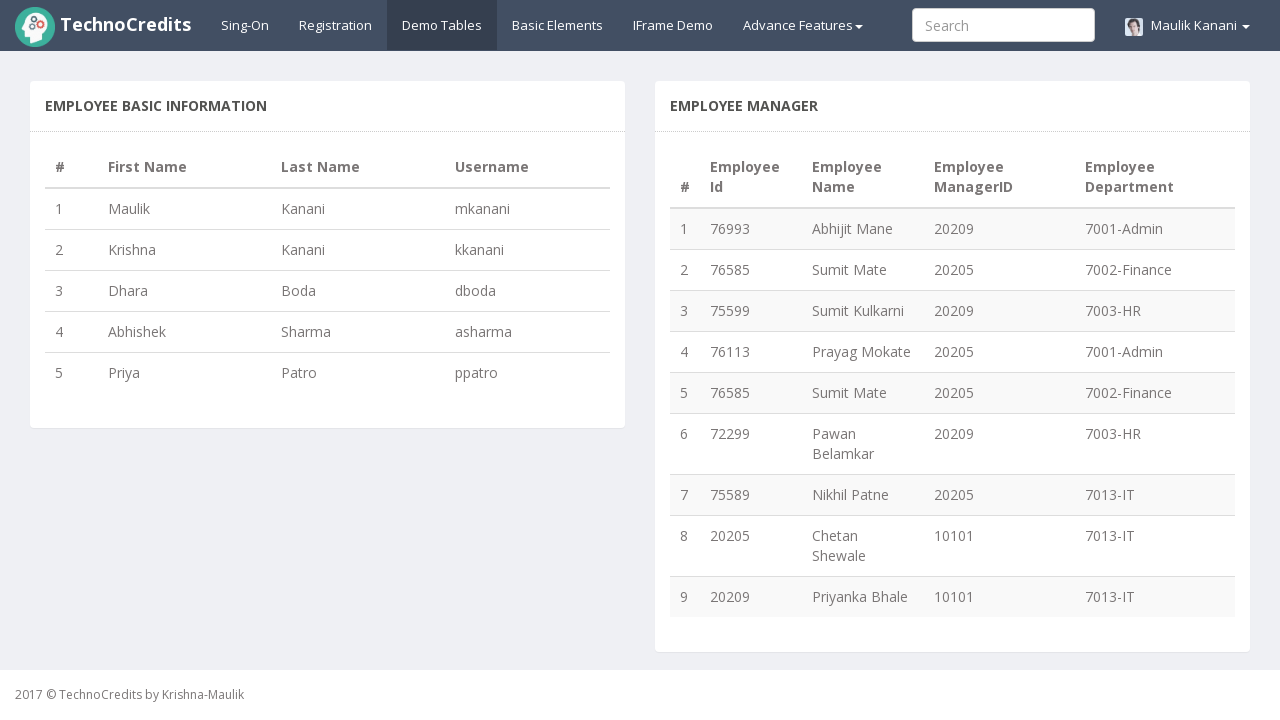

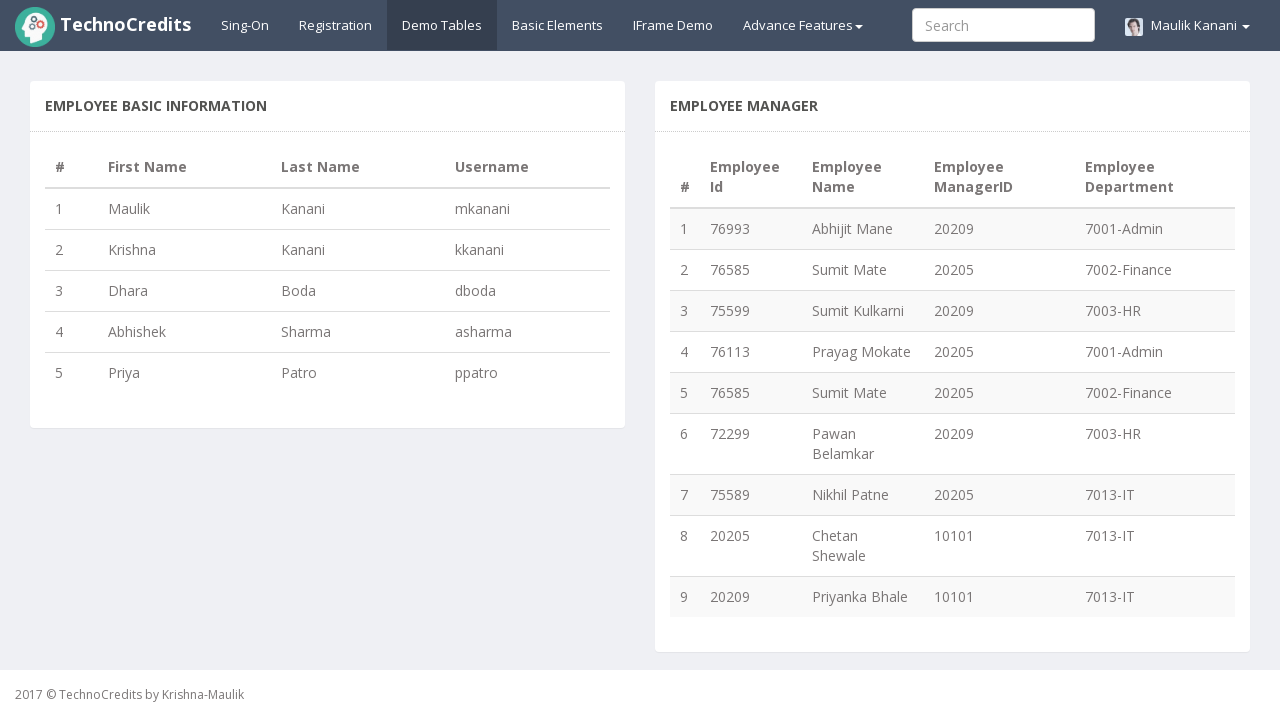